Tests selecting a checkbox for pasta option

Starting URL: https://thefreerangetester.github.io/sandbox-automation-testing/

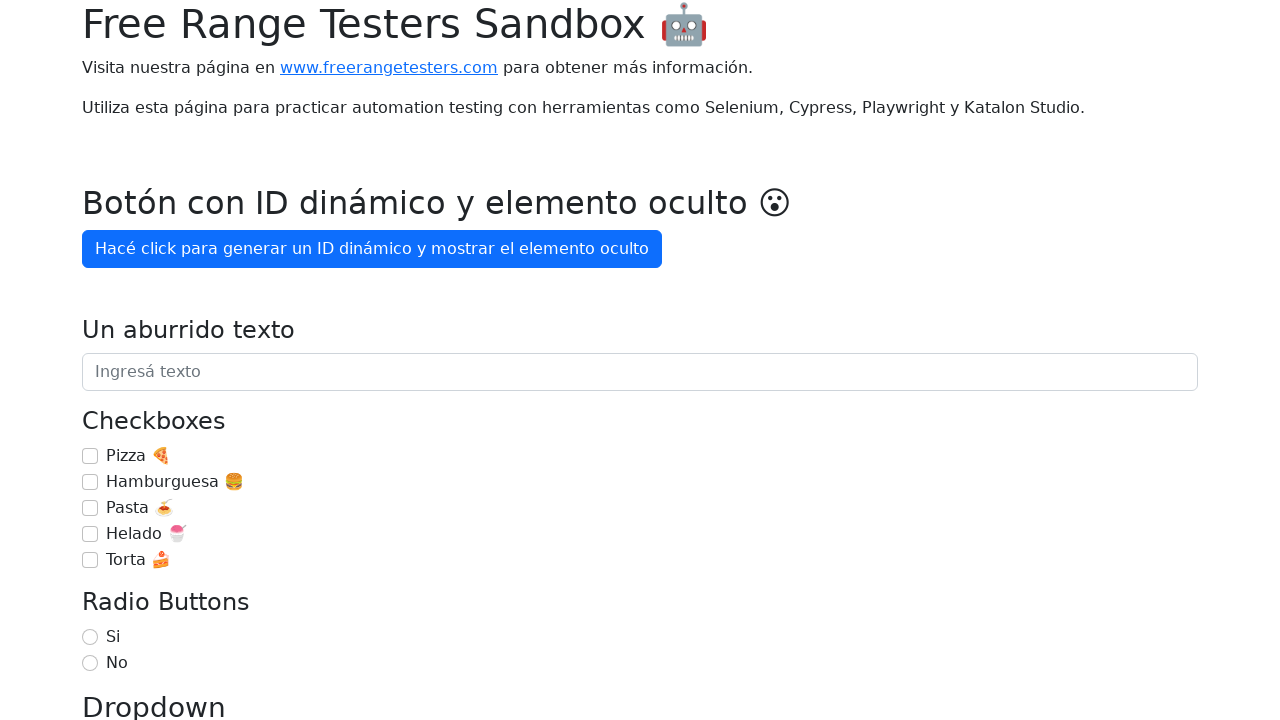

Checked the Pasta 🍝 checkbox at (90, 508) on internal:label="Pasta \ud83c\udf5d"i
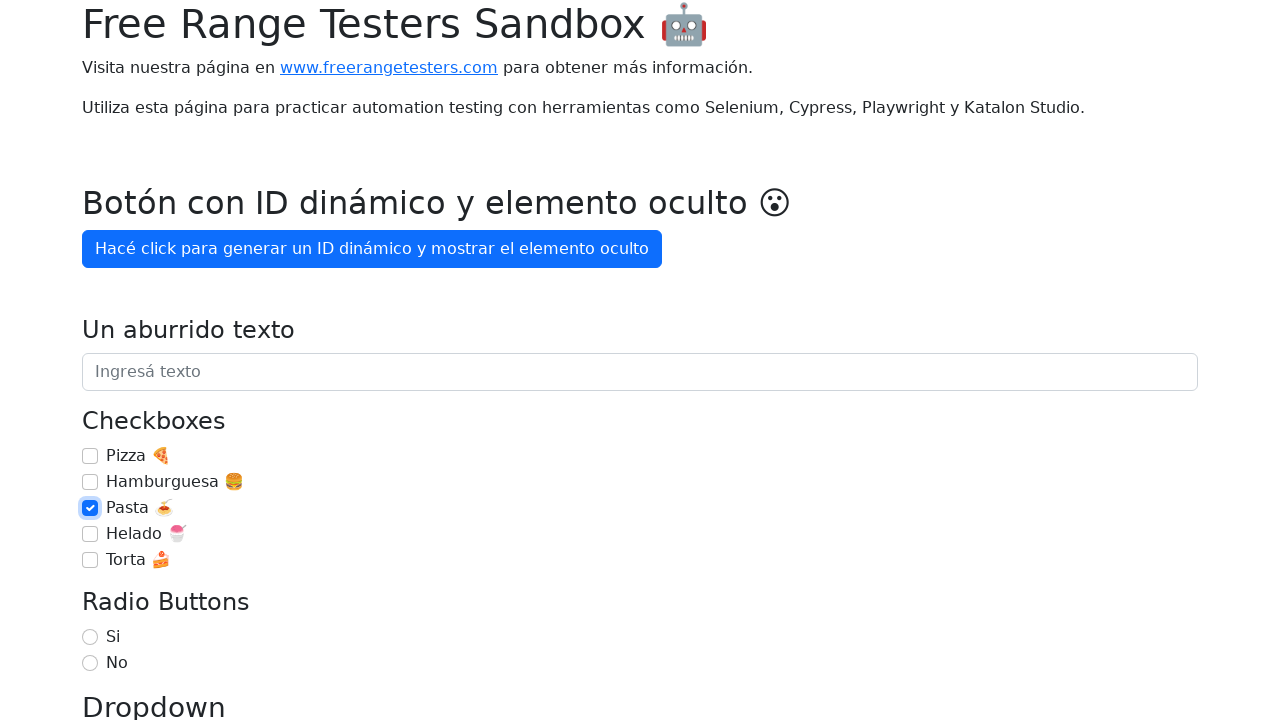

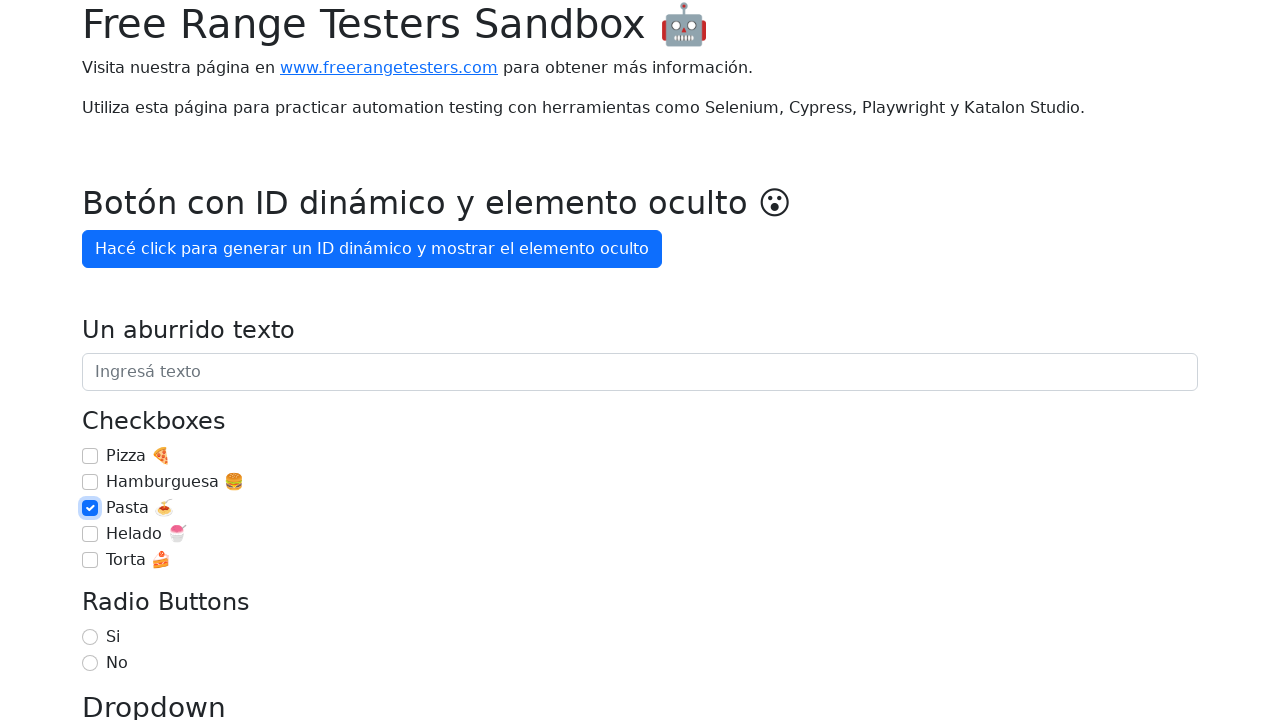